Tests a slow calculator application by clicking number and operator buttons to calculate 1 + 3, then waits for the result to display 4.

Starting URL: https://bonigarcia.dev/selenium-webdriver-java/slow-calculator.html

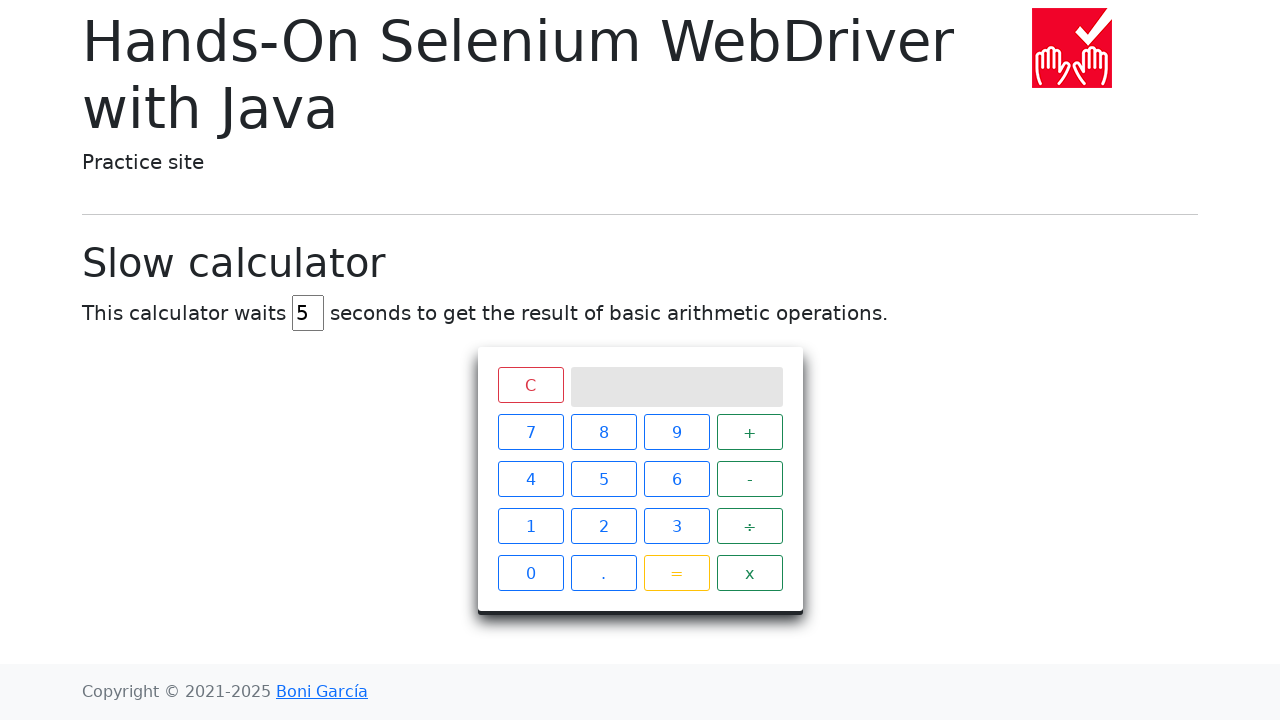

Navigated to slow calculator application
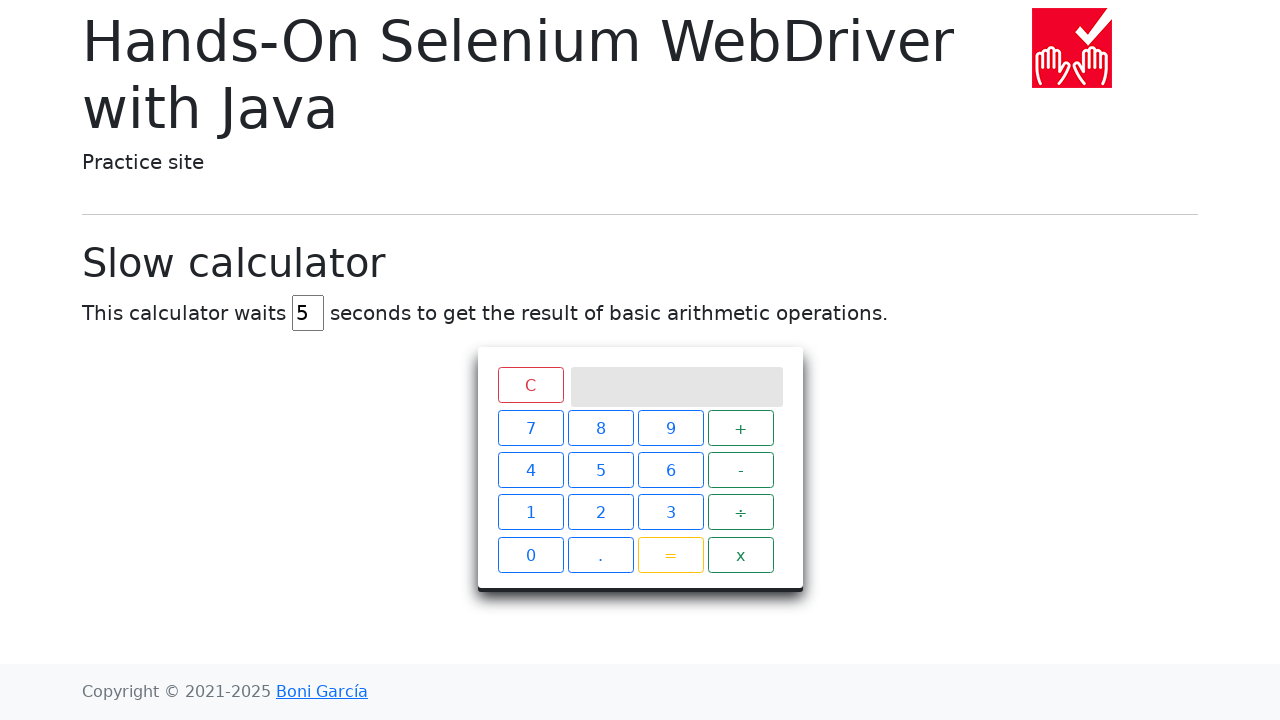

Clicked button '1' at (530, 526) on xpath=//span[text()='1']
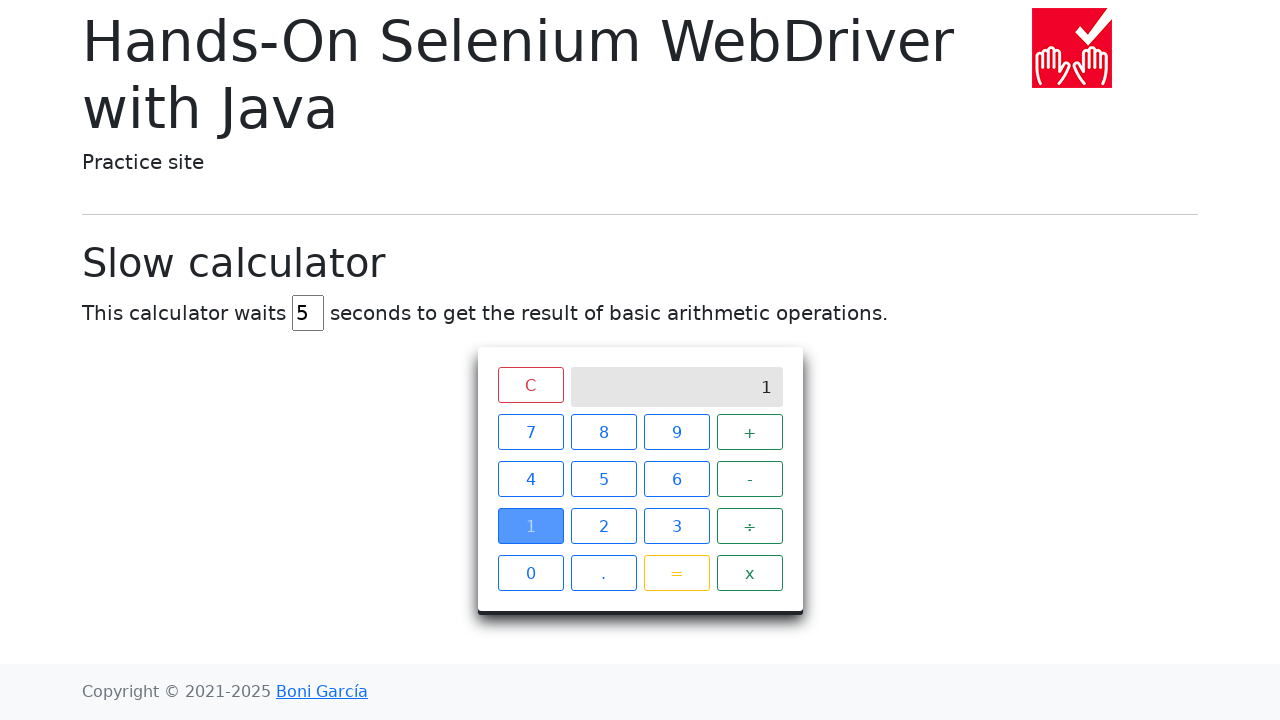

Clicked button '+' at (750, 432) on xpath=//span[text()='+']
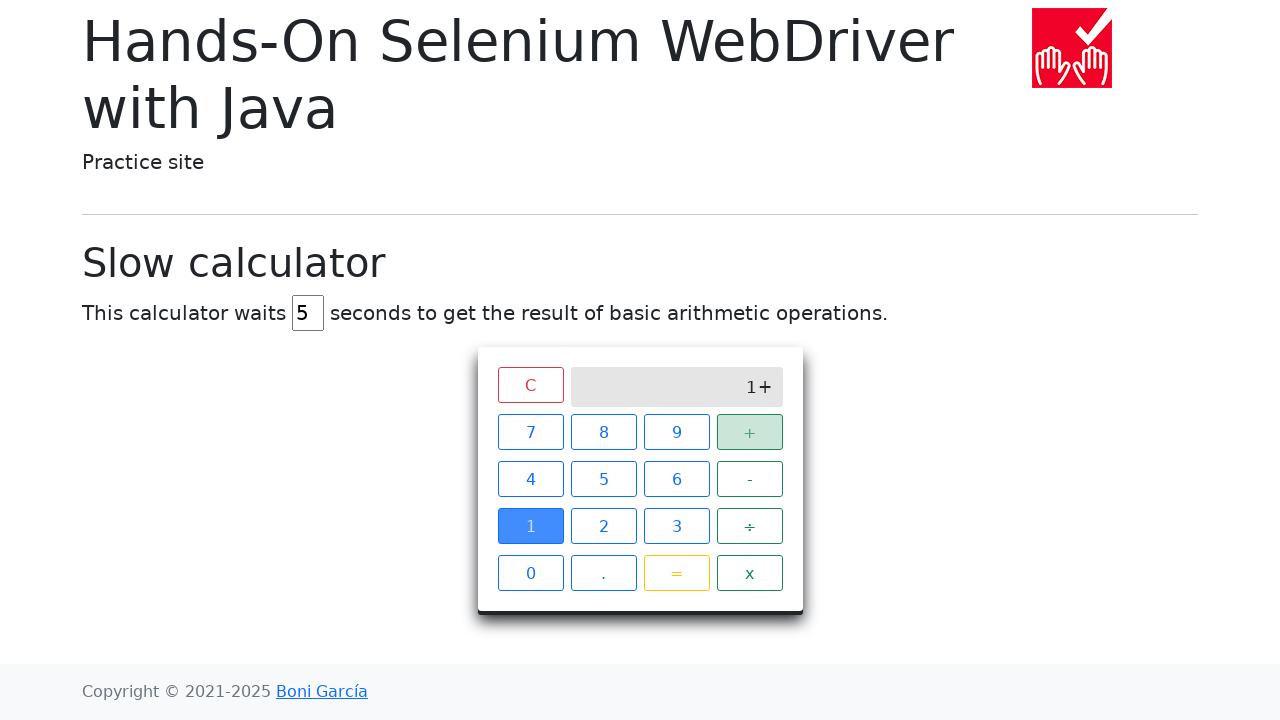

Clicked button '3' at (676, 526) on xpath=//span[text()='3']
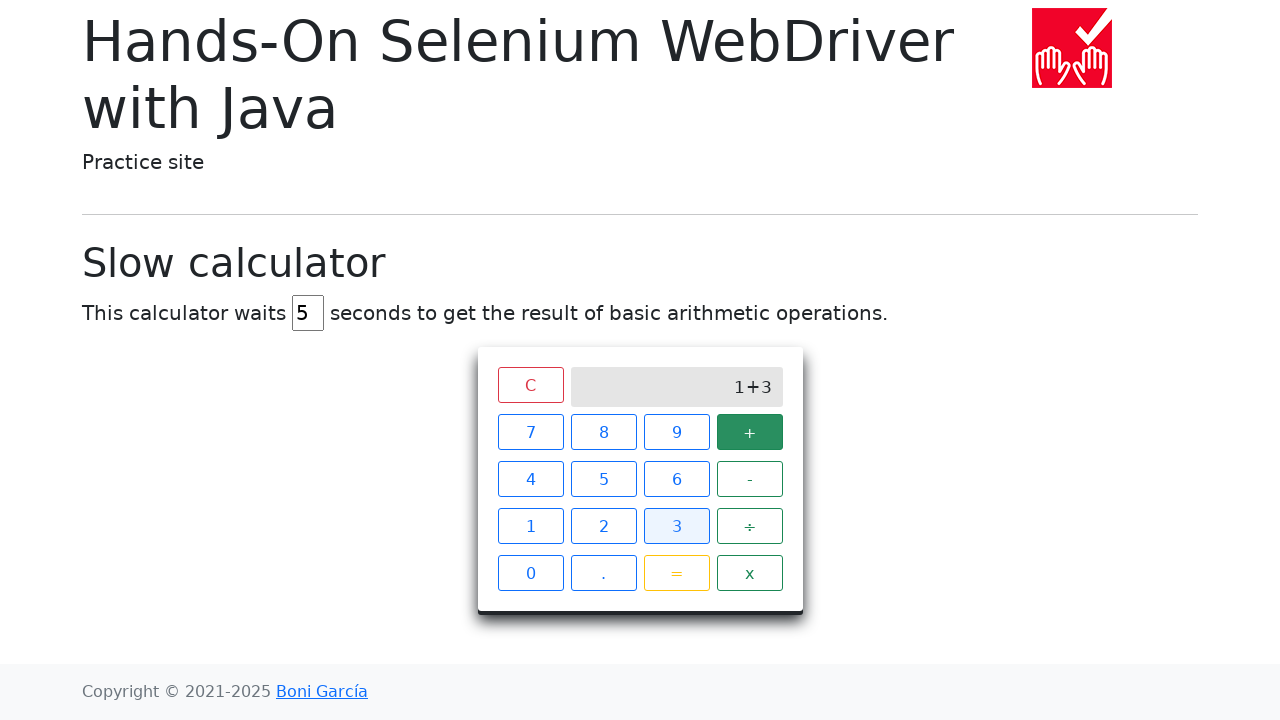

Clicked button '=' to calculate result at (676, 573) on xpath=//span[text()='=']
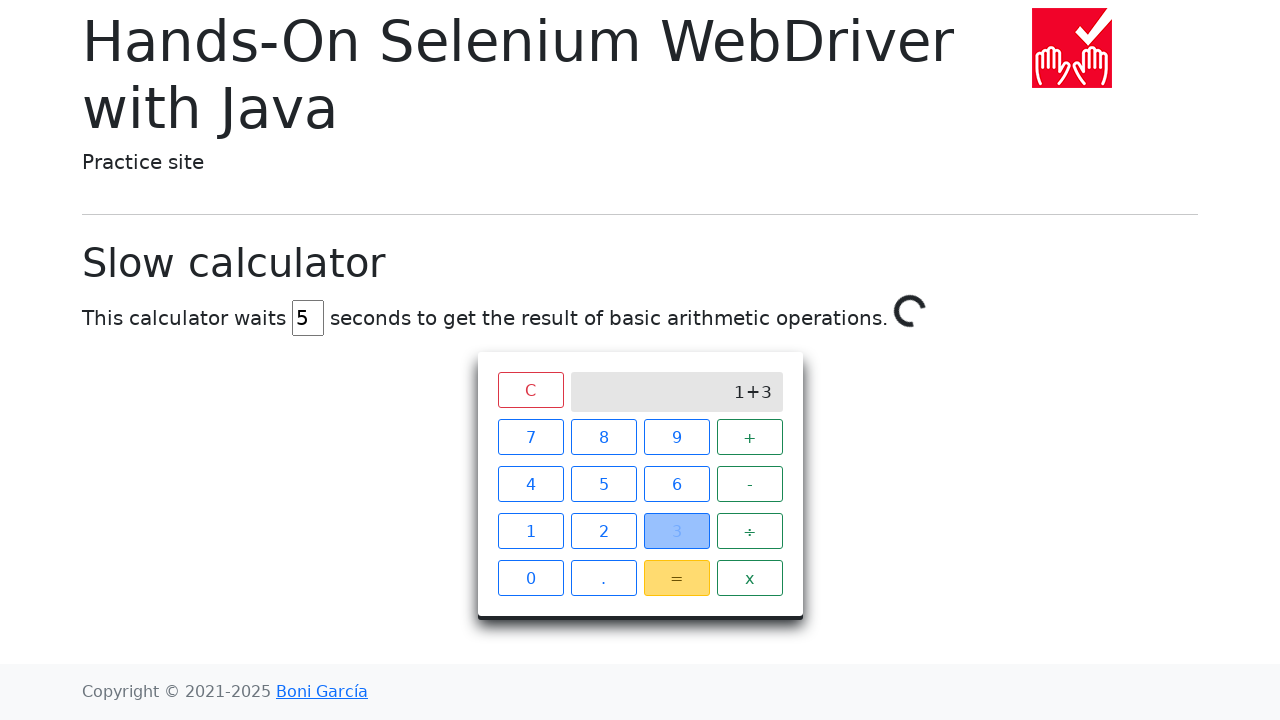

Result '4' displayed on calculator screen
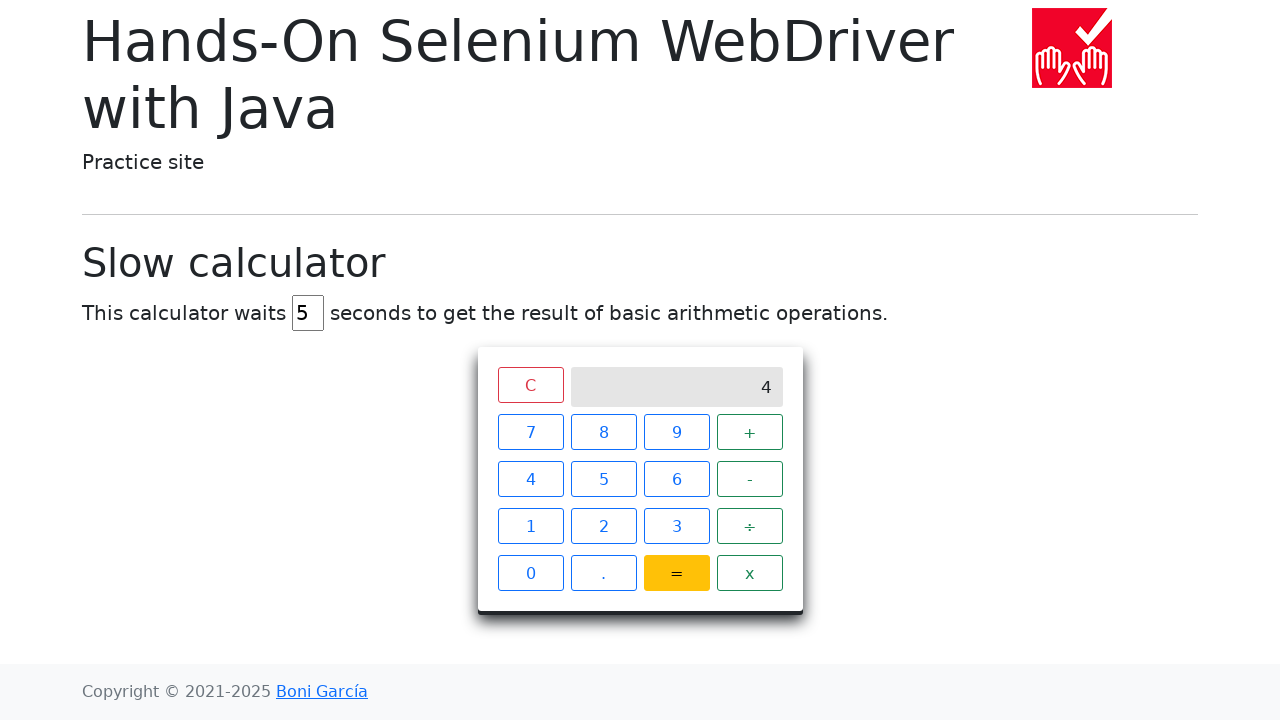

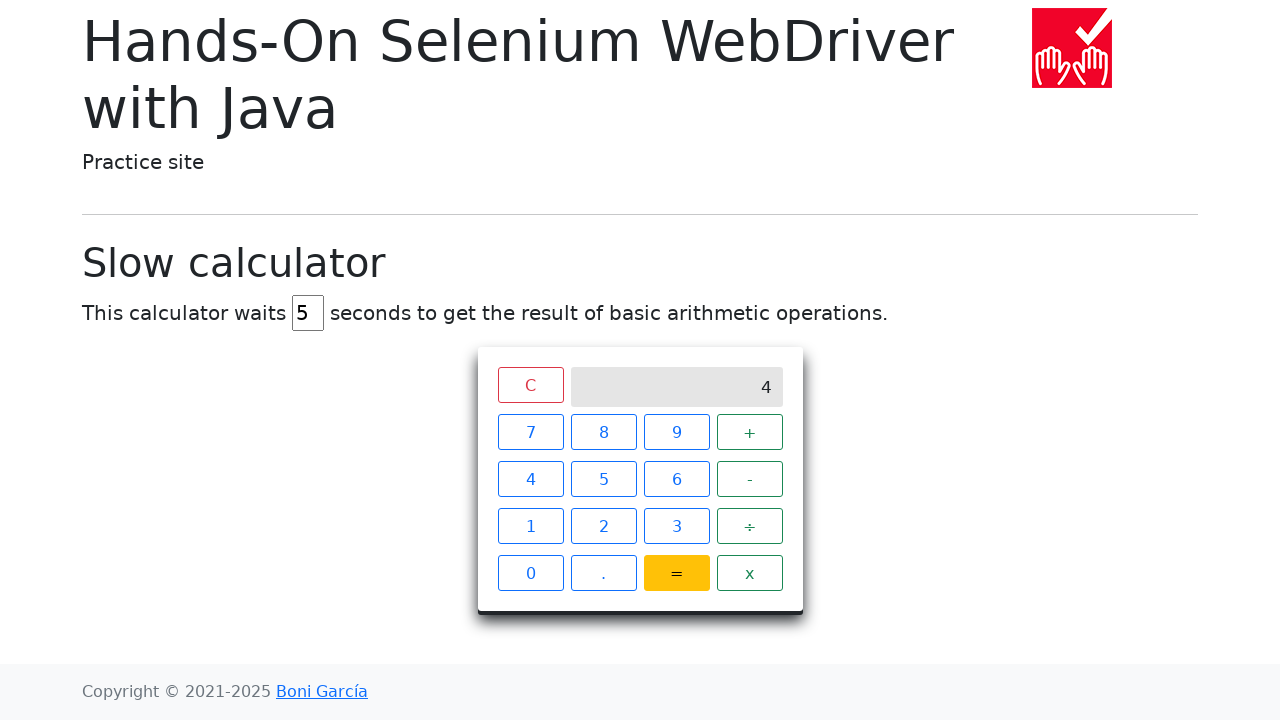